Tests hover functionality by navigating to Hepsiburada website and hovering over the "Moda" (Fashion) menu element to trigger a dropdown or submenu.

Starting URL: https://www.hepsiburada.com/

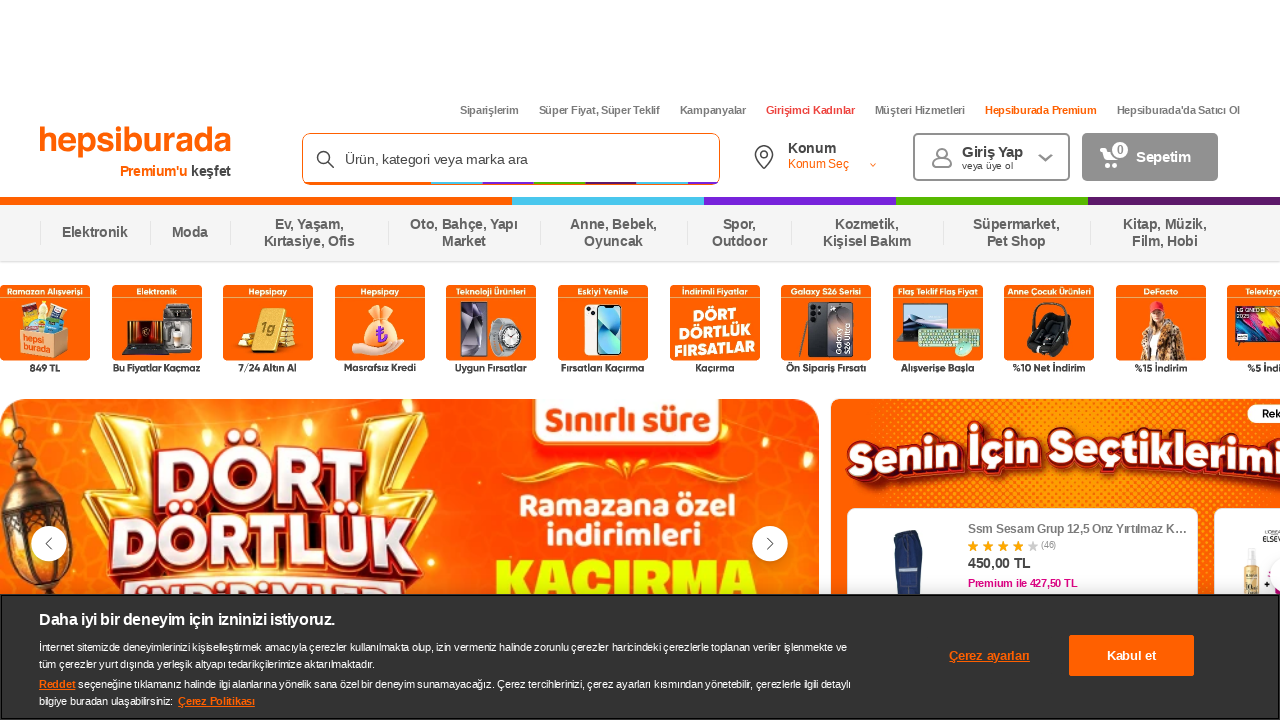

Navigated to Hepsiburada website
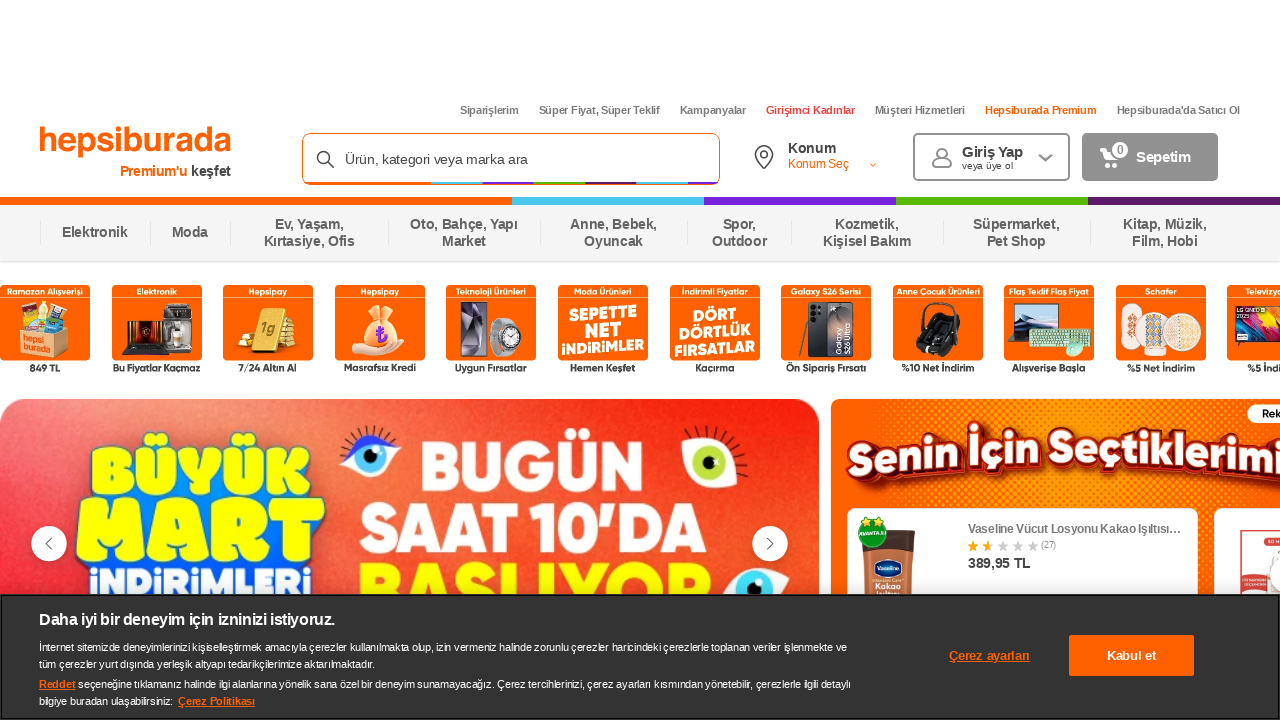

Hovered over Moda (Fashion) menu element at (190, 233) on xpath=//span[text()='Moda']
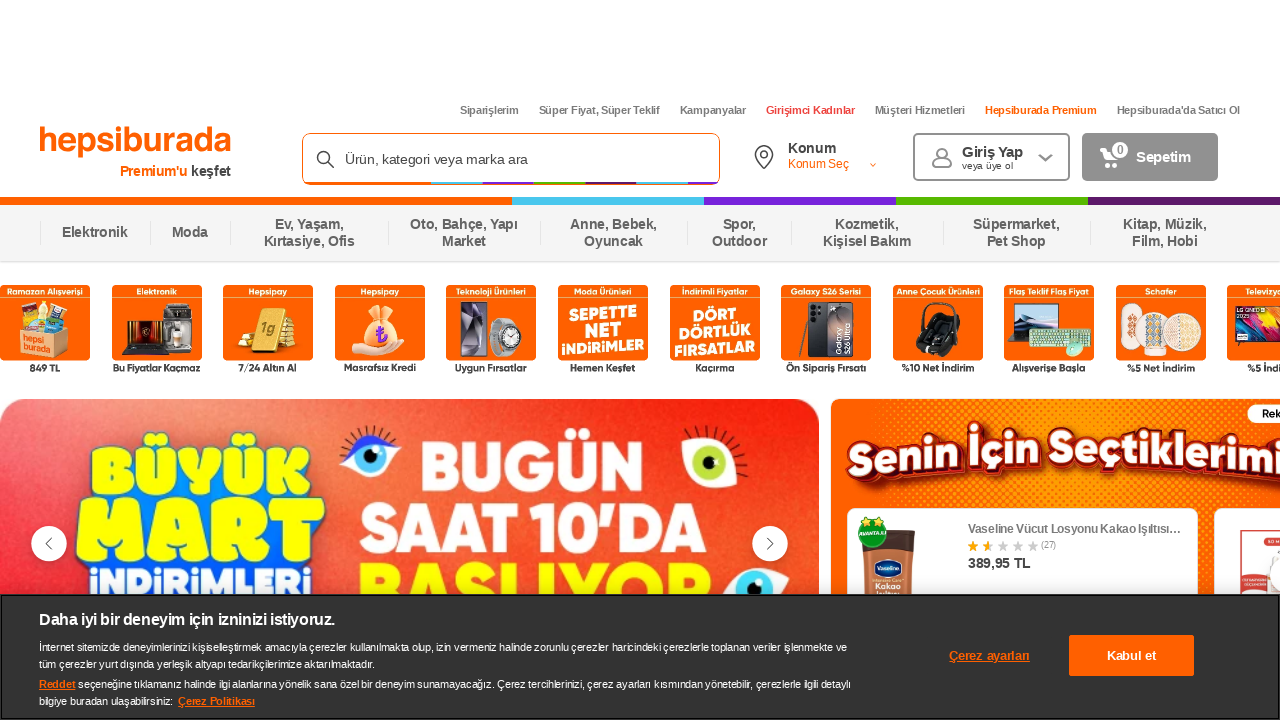

Waited 1000ms to observe hover effect and dropdown
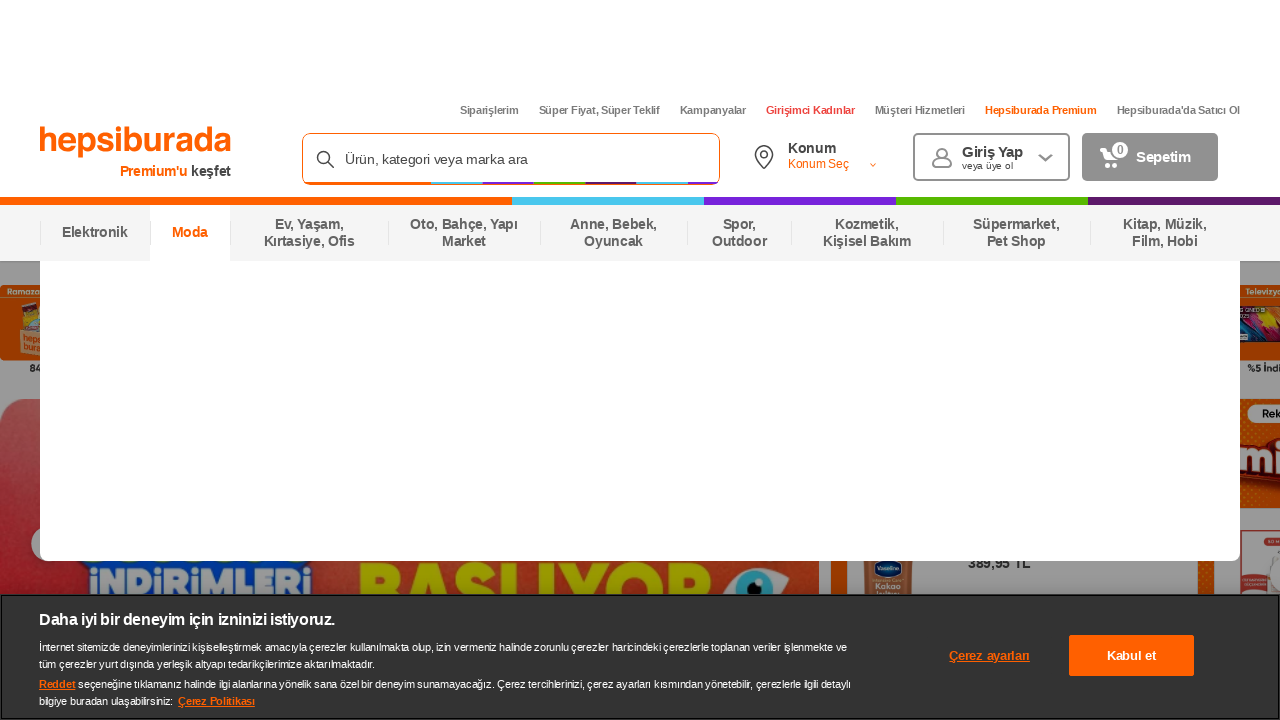

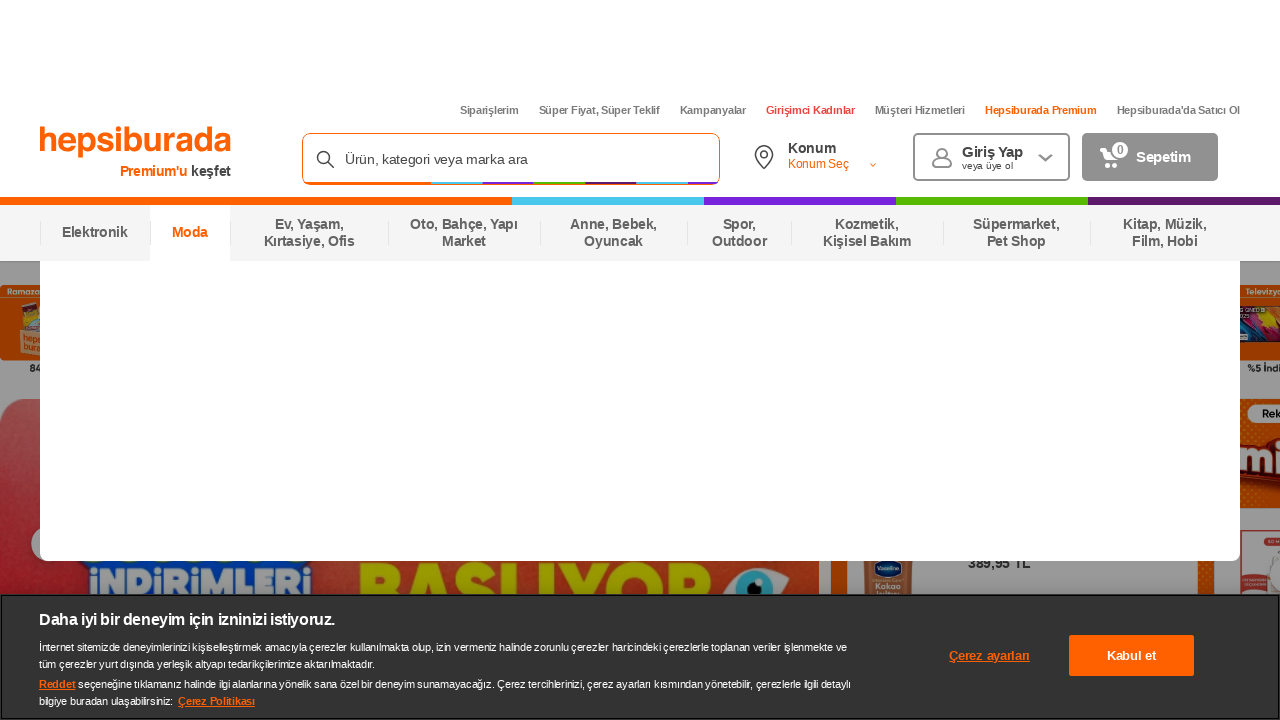